Tests iframe handling by locating a frame by name and filling in first name and last name input fields within the frame

Starting URL: https://letcode.in/frame

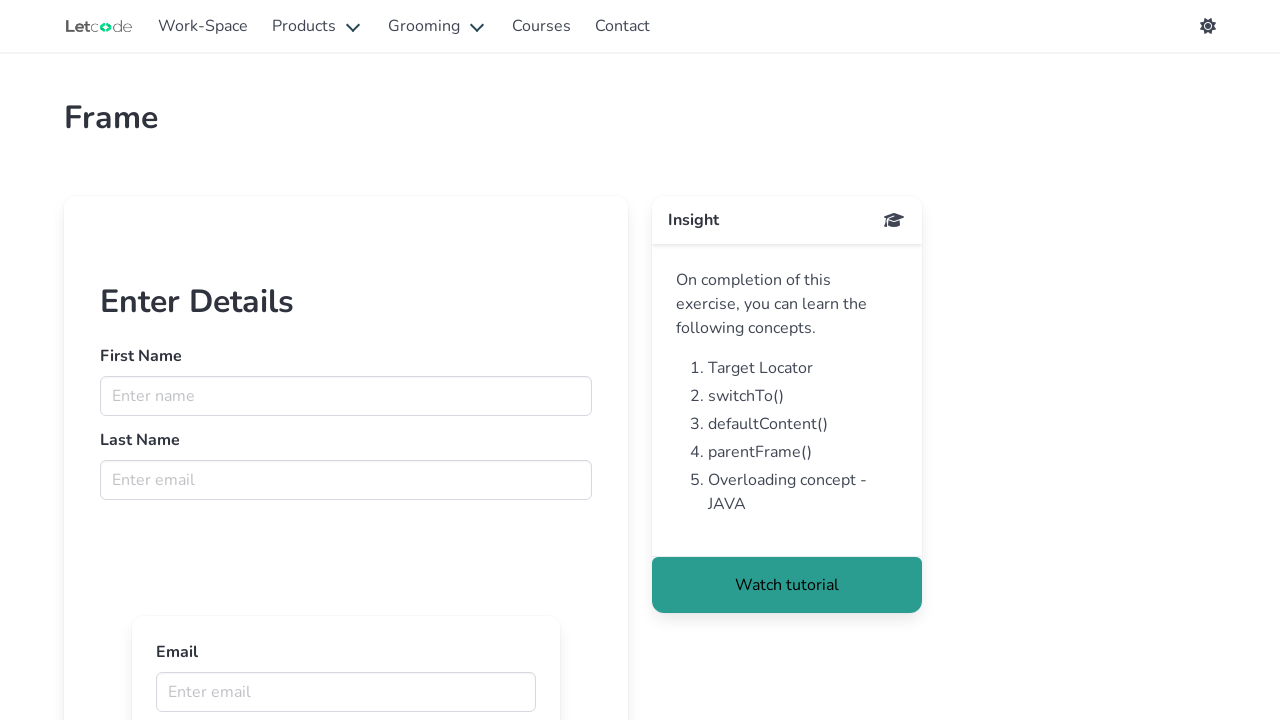

Located iframe with name 'firstFr'
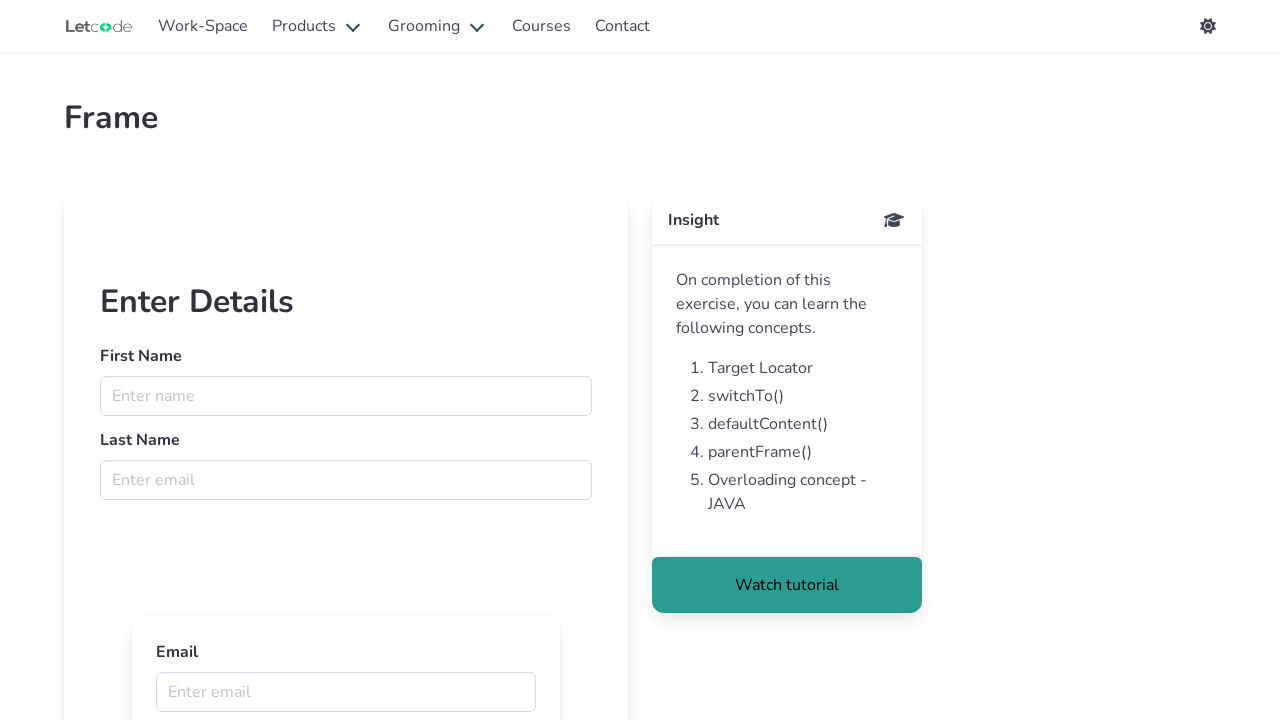

Filled first name field with 'Abhishek' in iframe on input[name='fname']
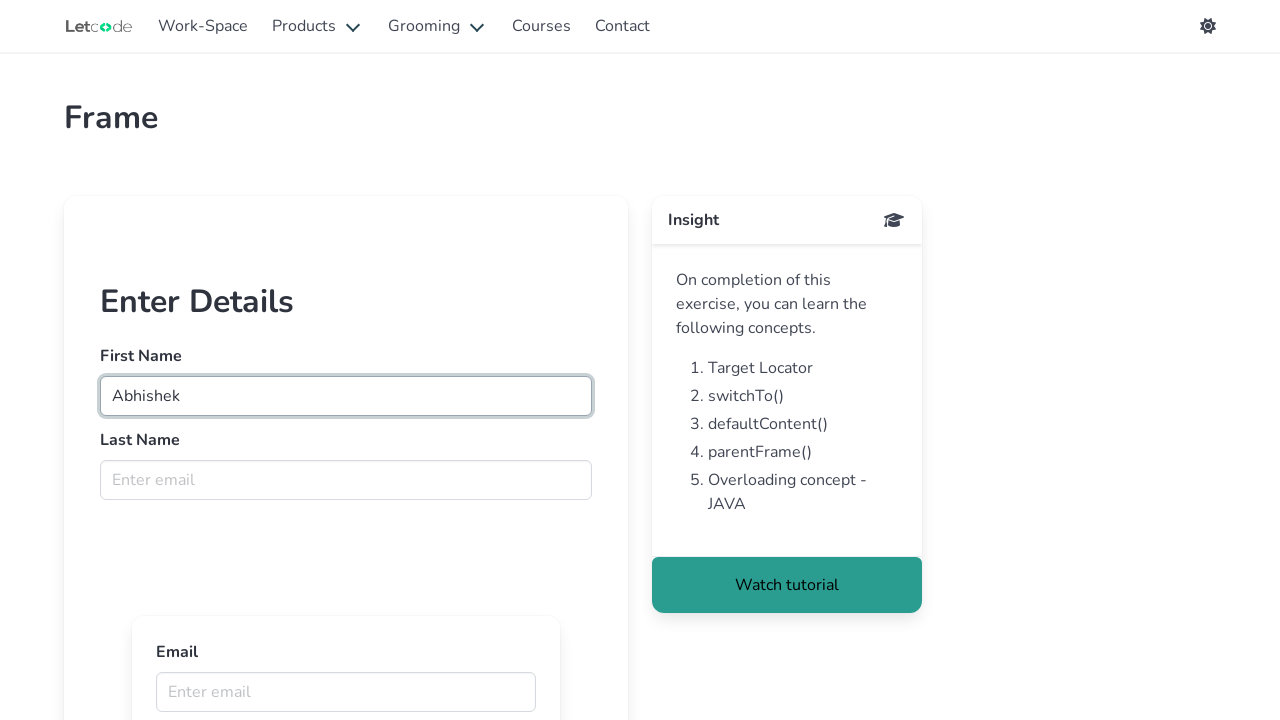

Filled last name field with 'Bhatt' in iframe on input[name='lname']
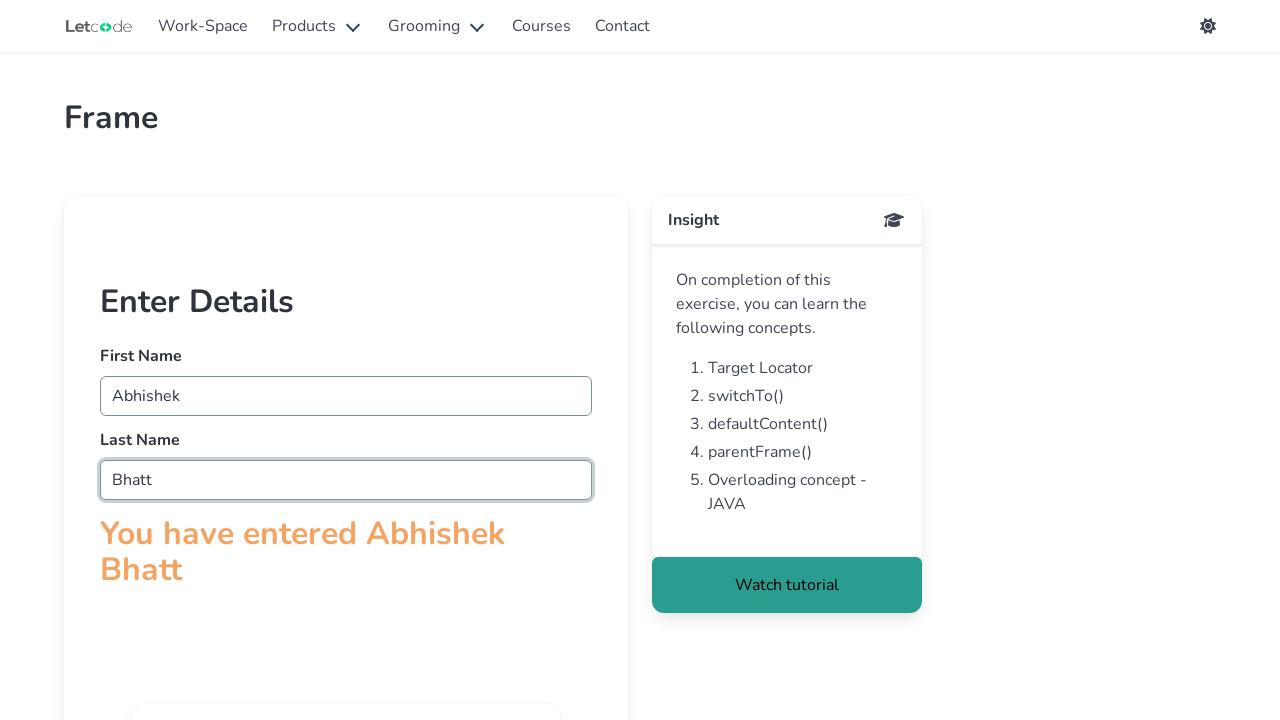

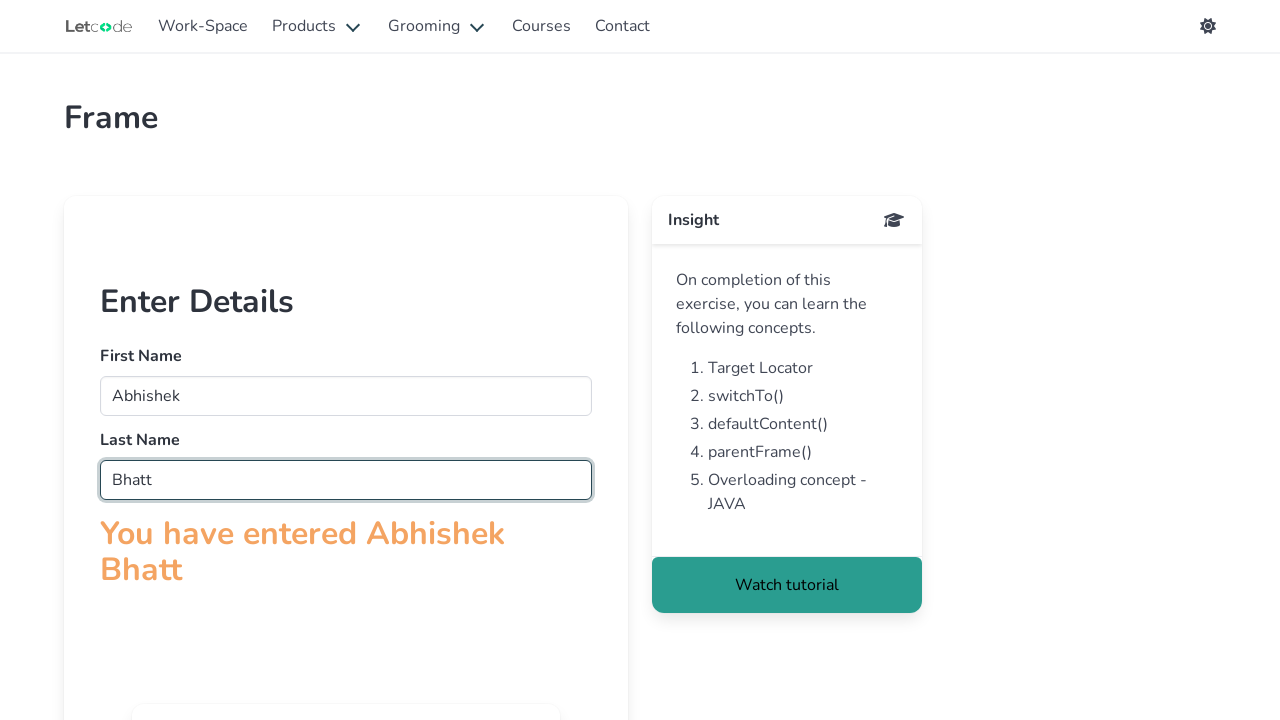